Tests radio button functionality by clicking radio button 2 and validating only one radio button is checked

Starting URL: https://rahulshettyacademy.com/AutomationPractice/

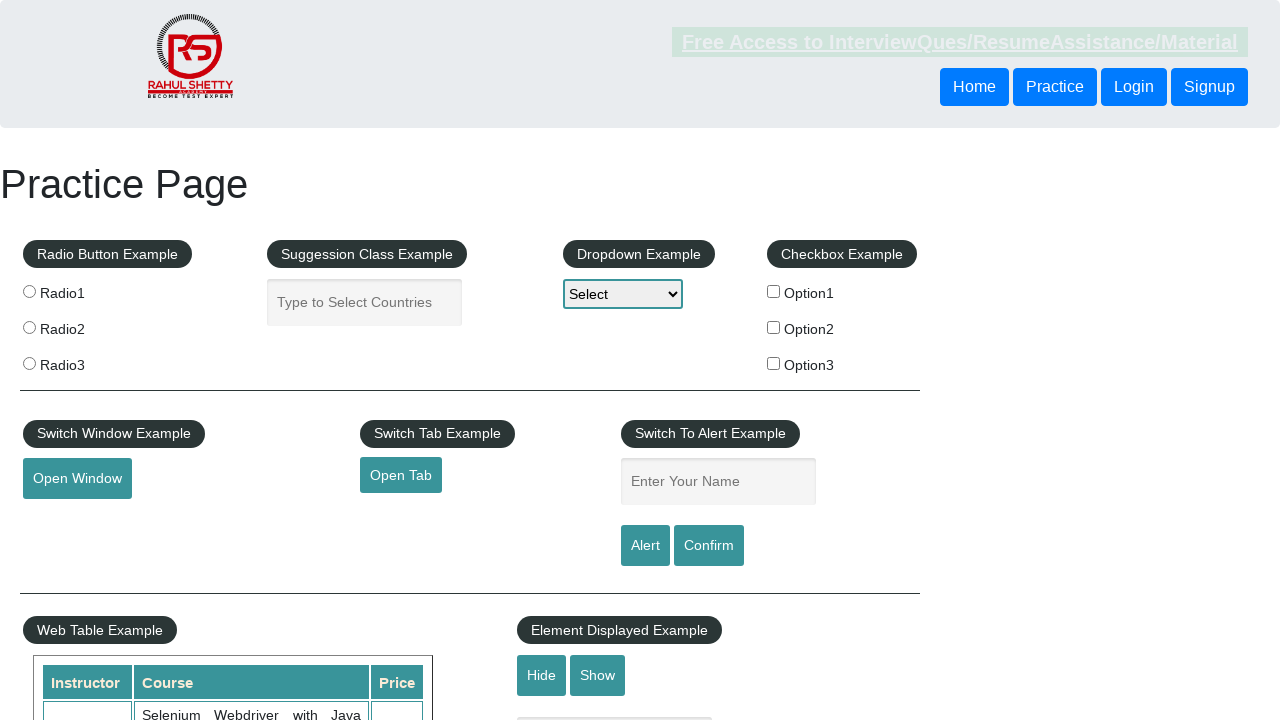

Clicked radio button 2 at (29, 327) on #radio-btn-example > fieldset:nth-child(1) > label:nth-child(3) > input:nth-chil
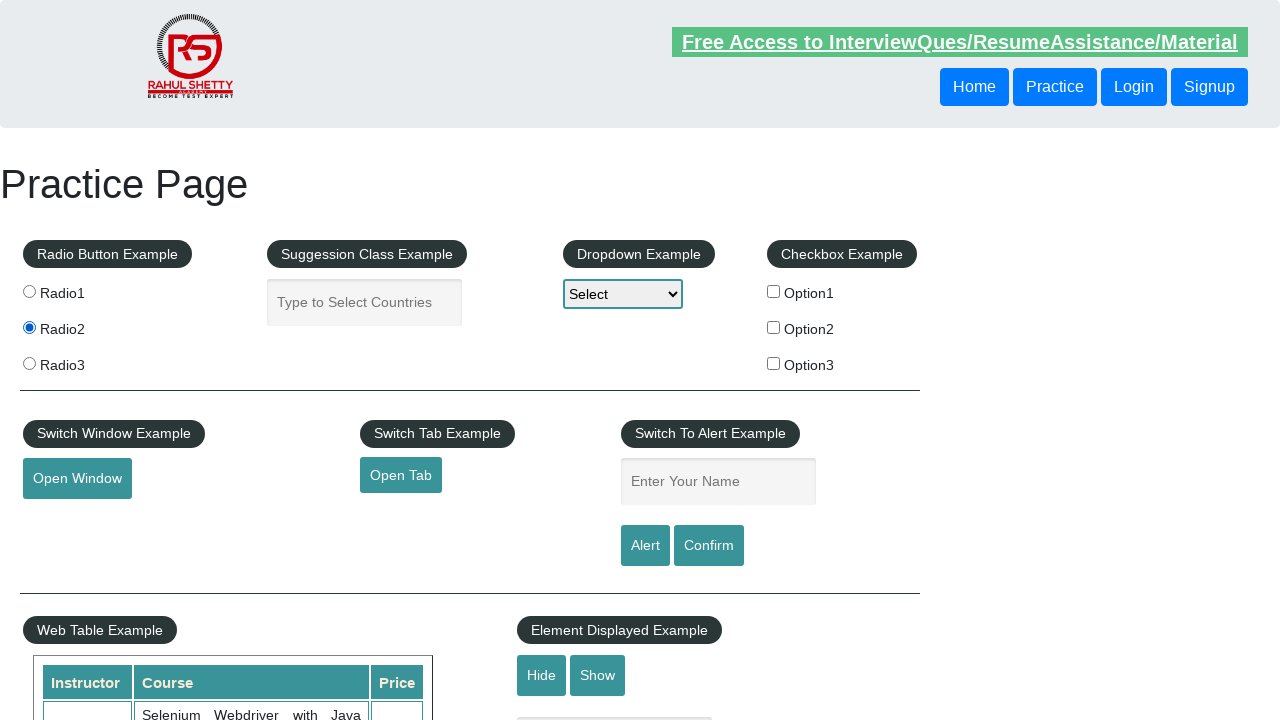

Located radio button 2 element
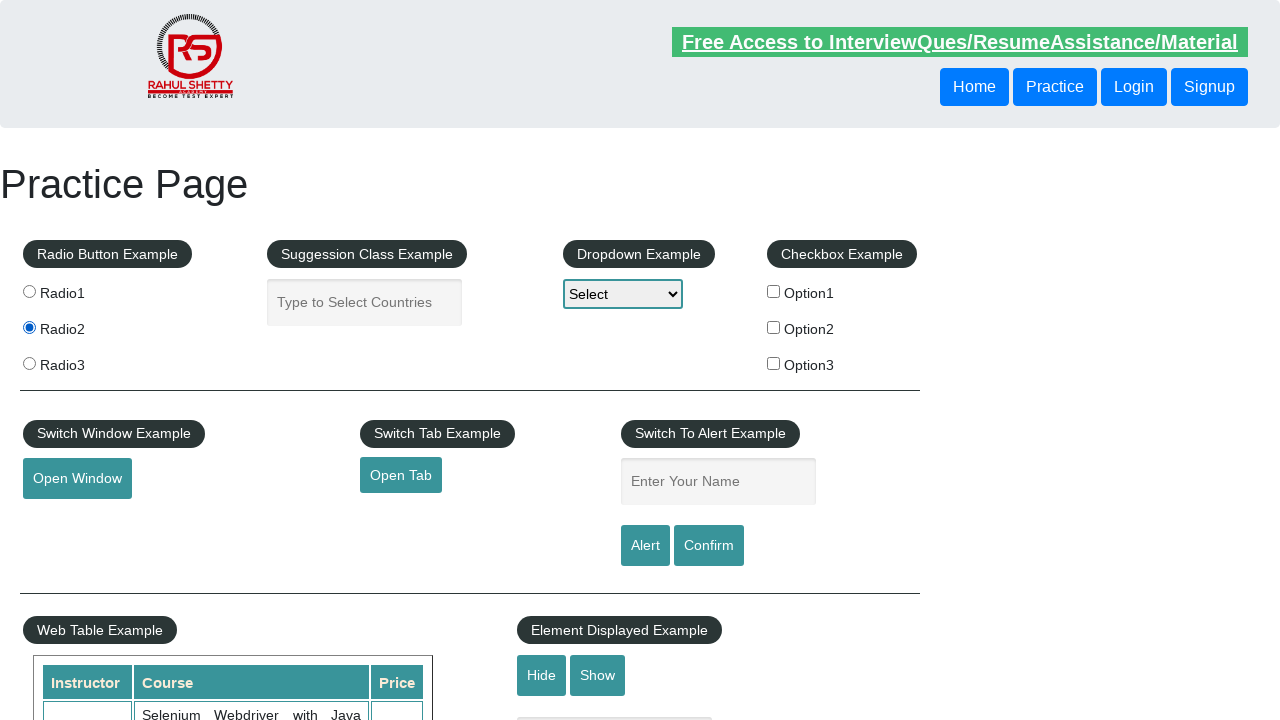

Verified radio button 2 is checked
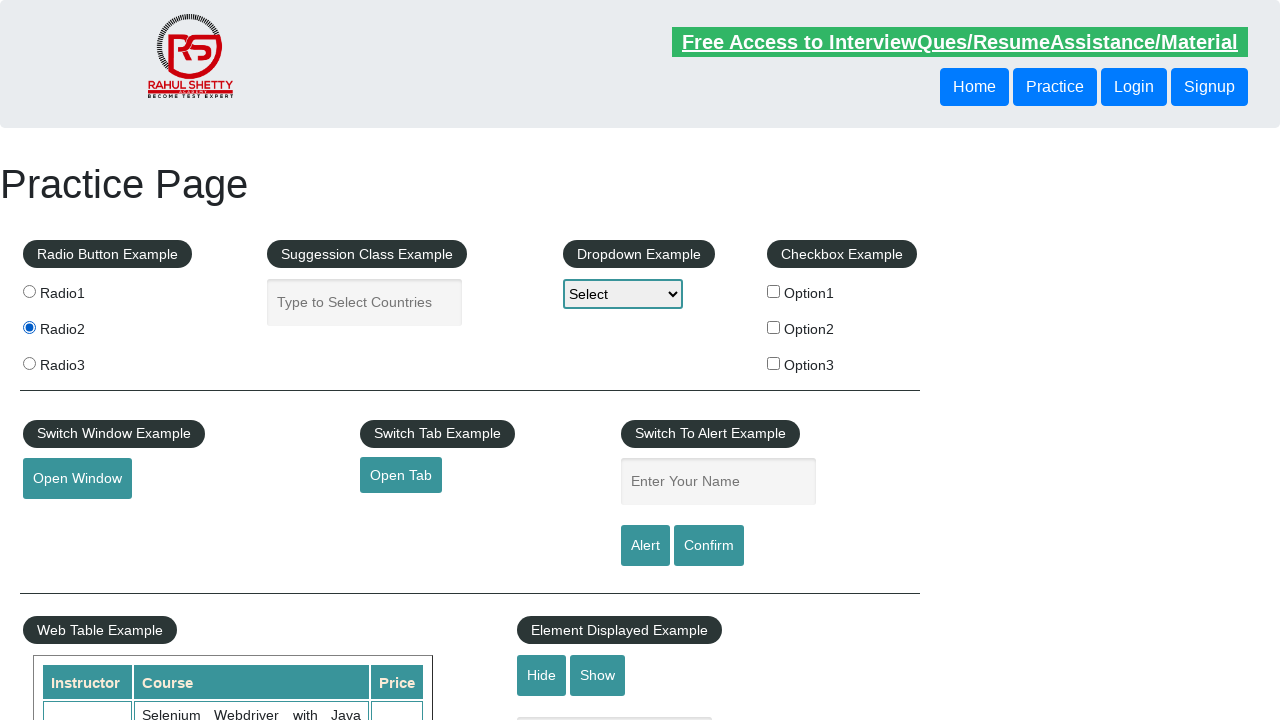

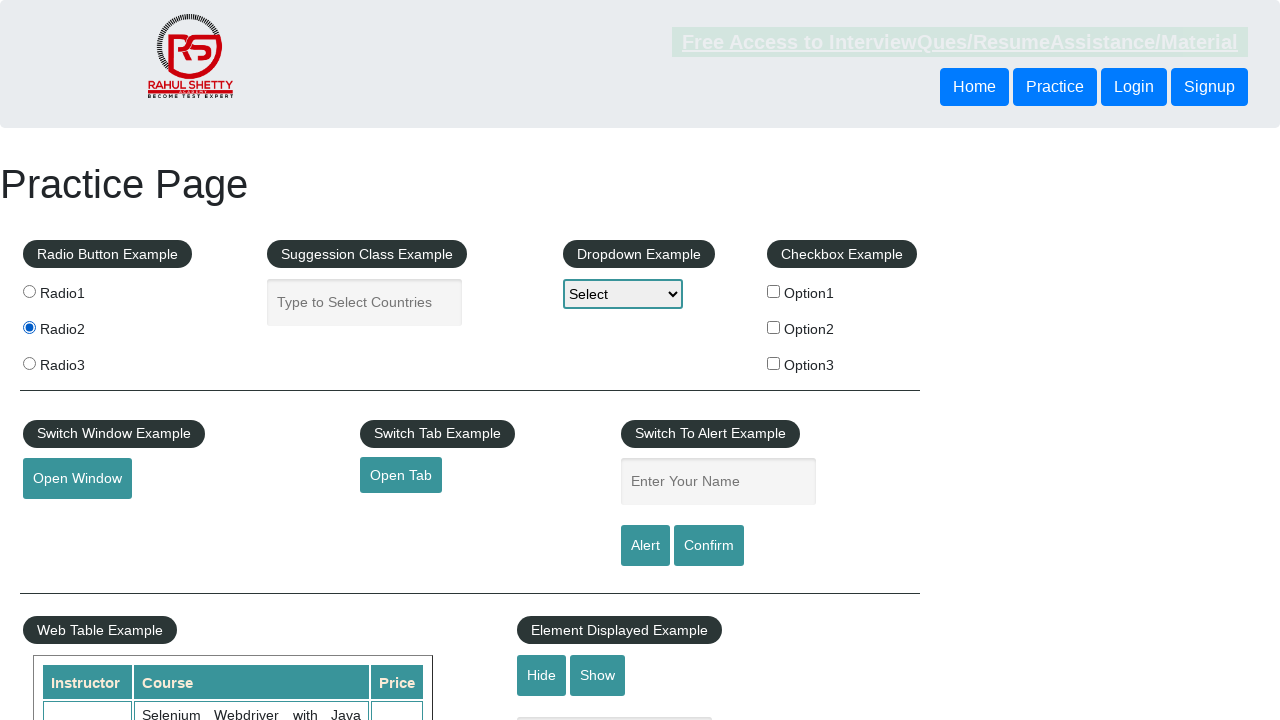